Tests that an error message is displayed when attempting to login with invalid credentials

Starting URL: https://www.saucedemo.com/

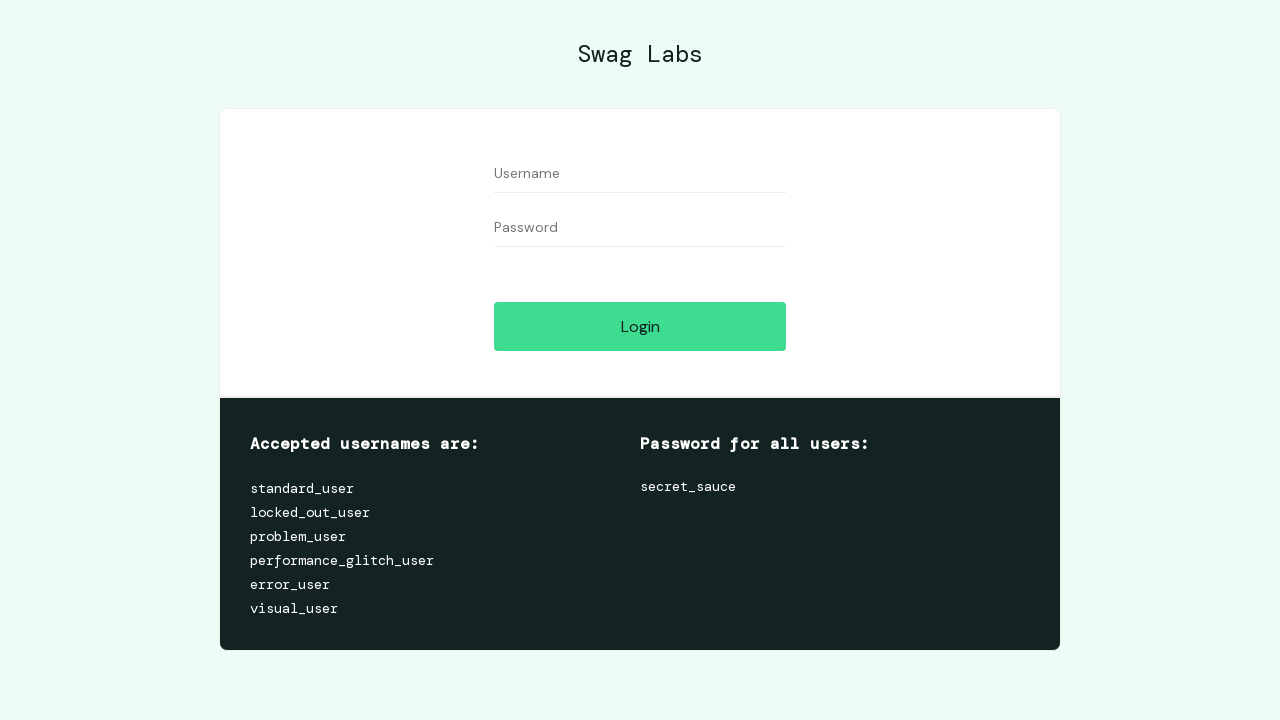

Entered username 'standard_user' in the username field on #user-name
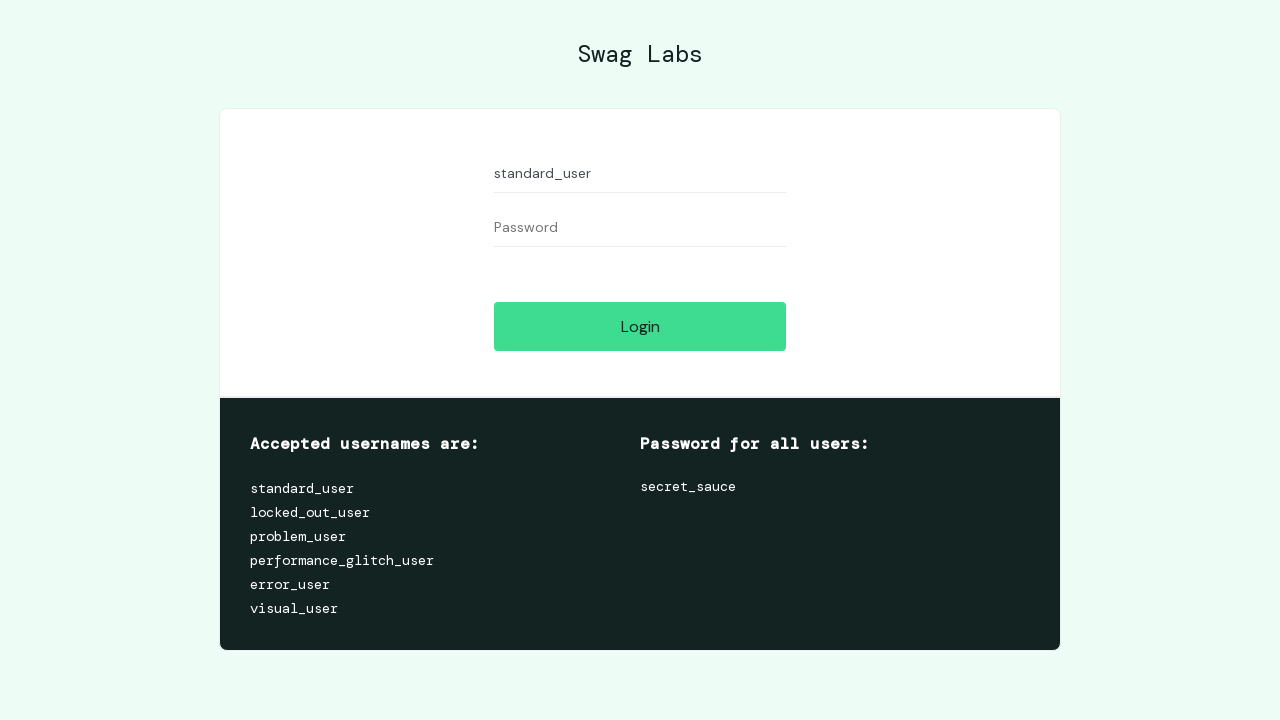

Entered invalid password 'invalidpassword' in the password field on #password
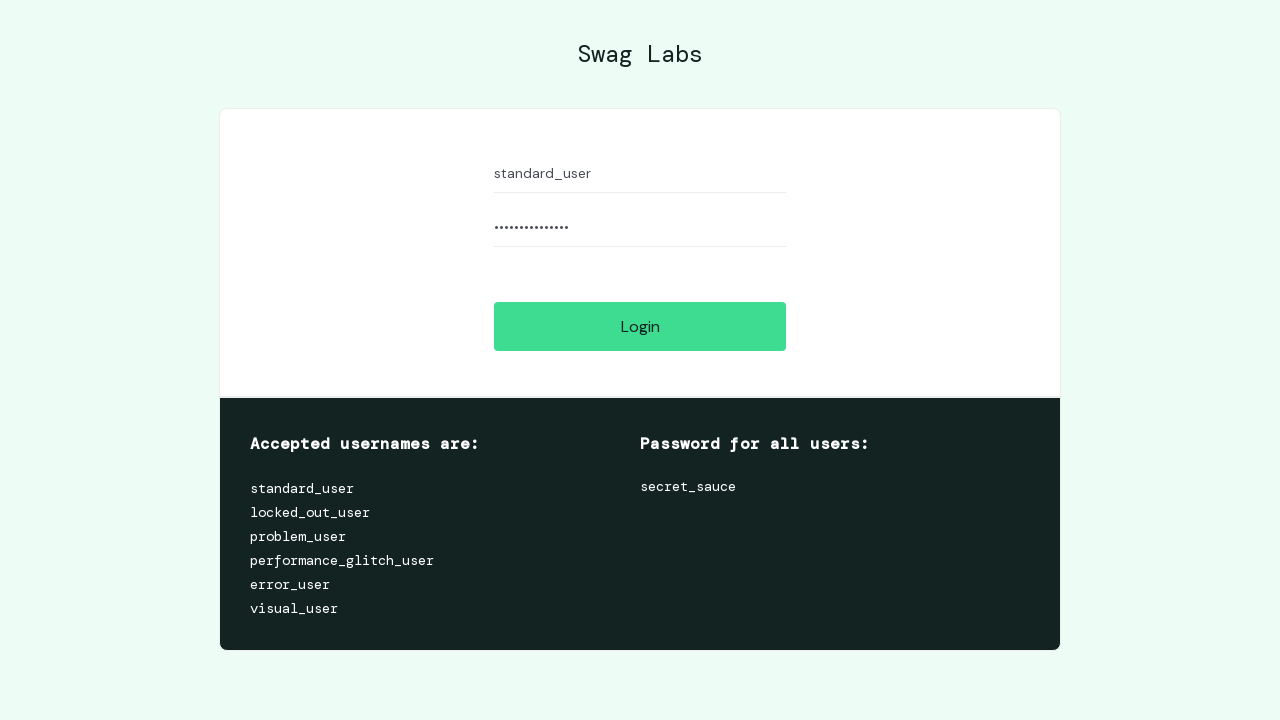

Clicked the login button at (640, 326) on #login-button
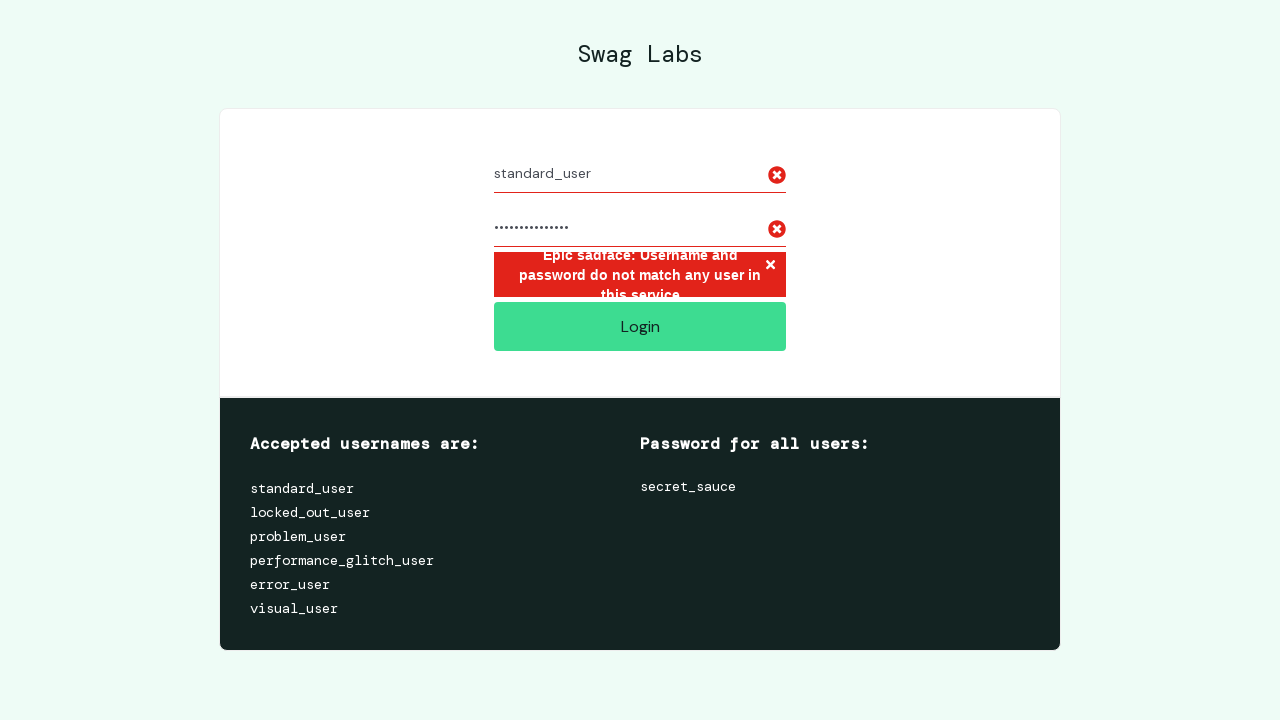

Error message appeared on the page
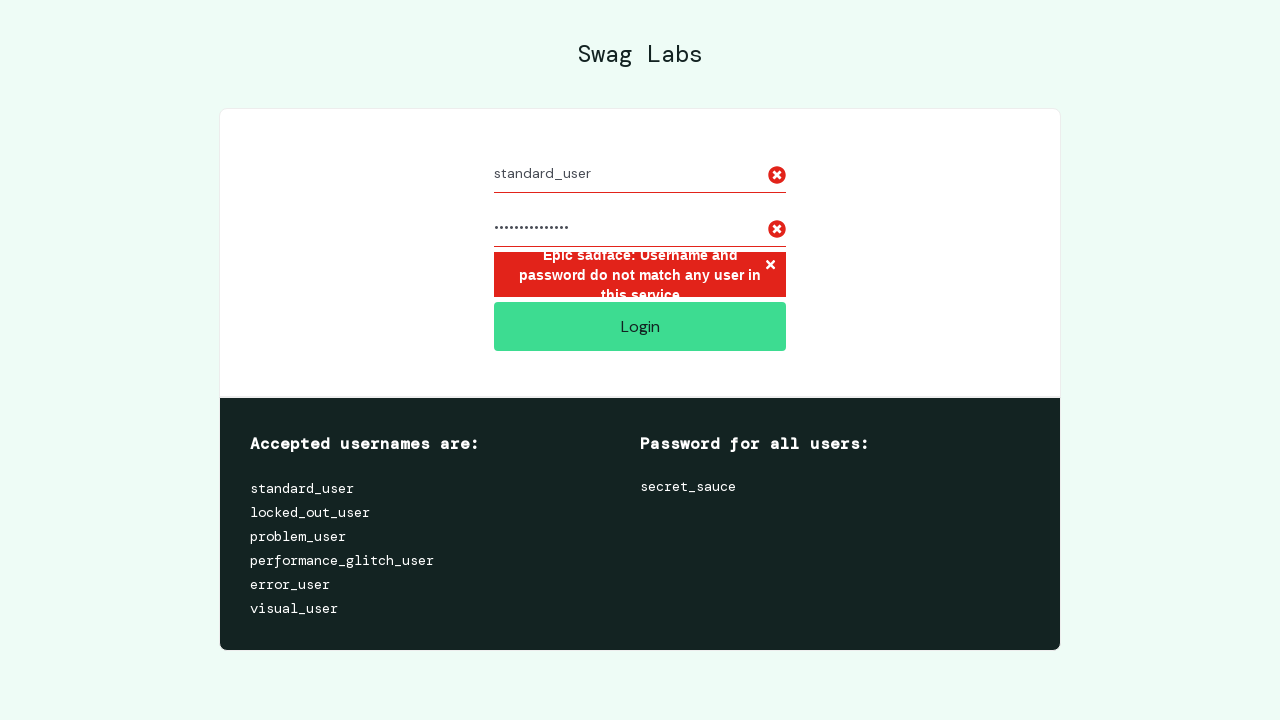

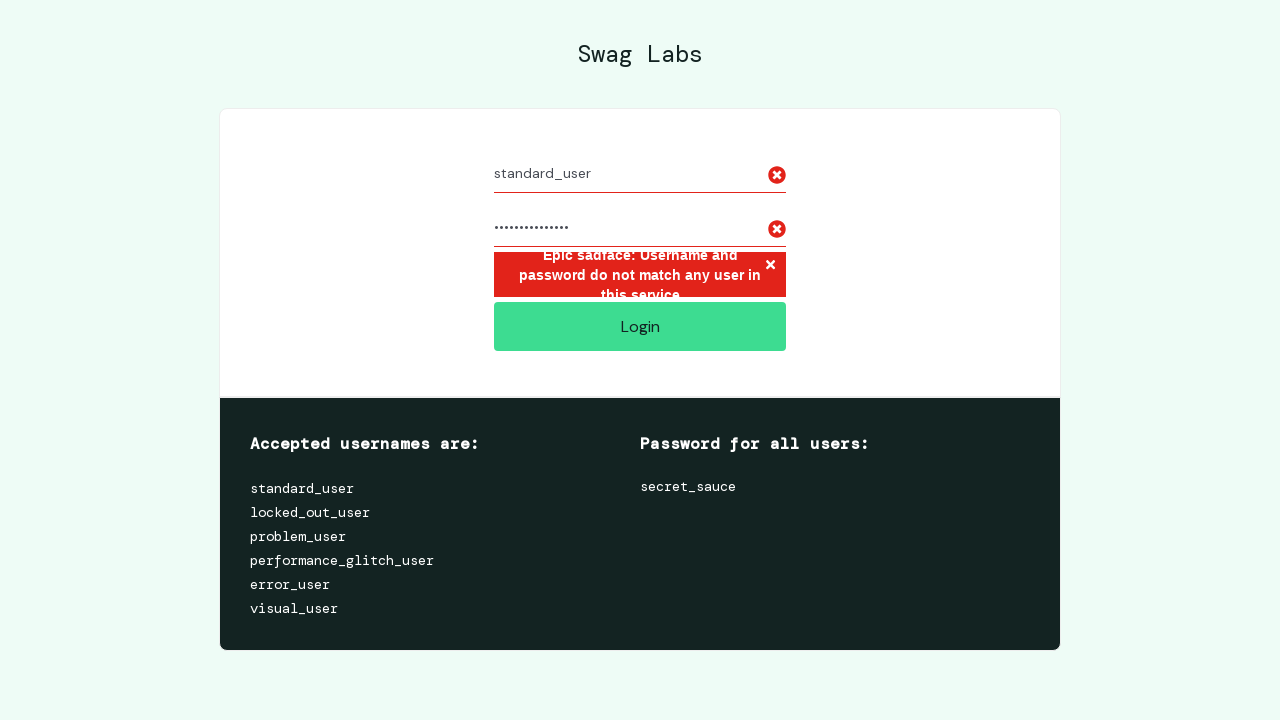